Tests a web form by filling a text input field with text, clicking the submit button, and verifying the success message is displayed.

Starting URL: https://www.selenium.dev/selenium/web/web-form.html

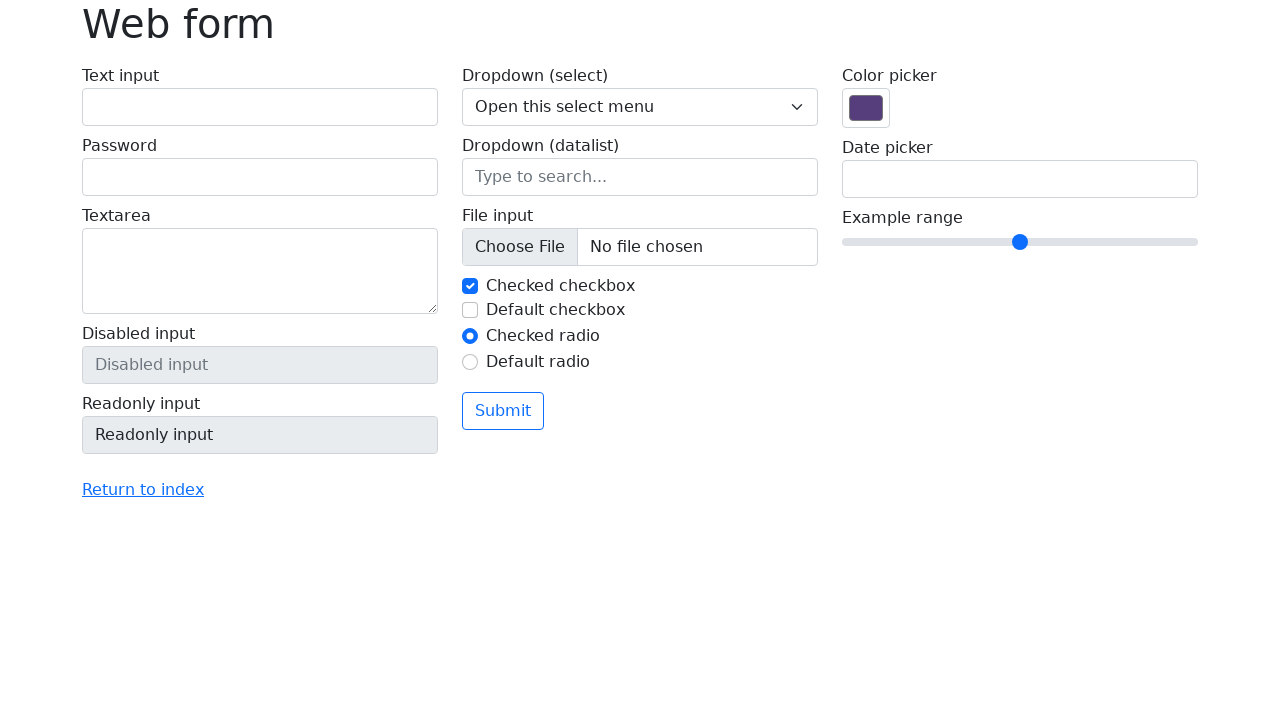

Verified page title is 'Web form'
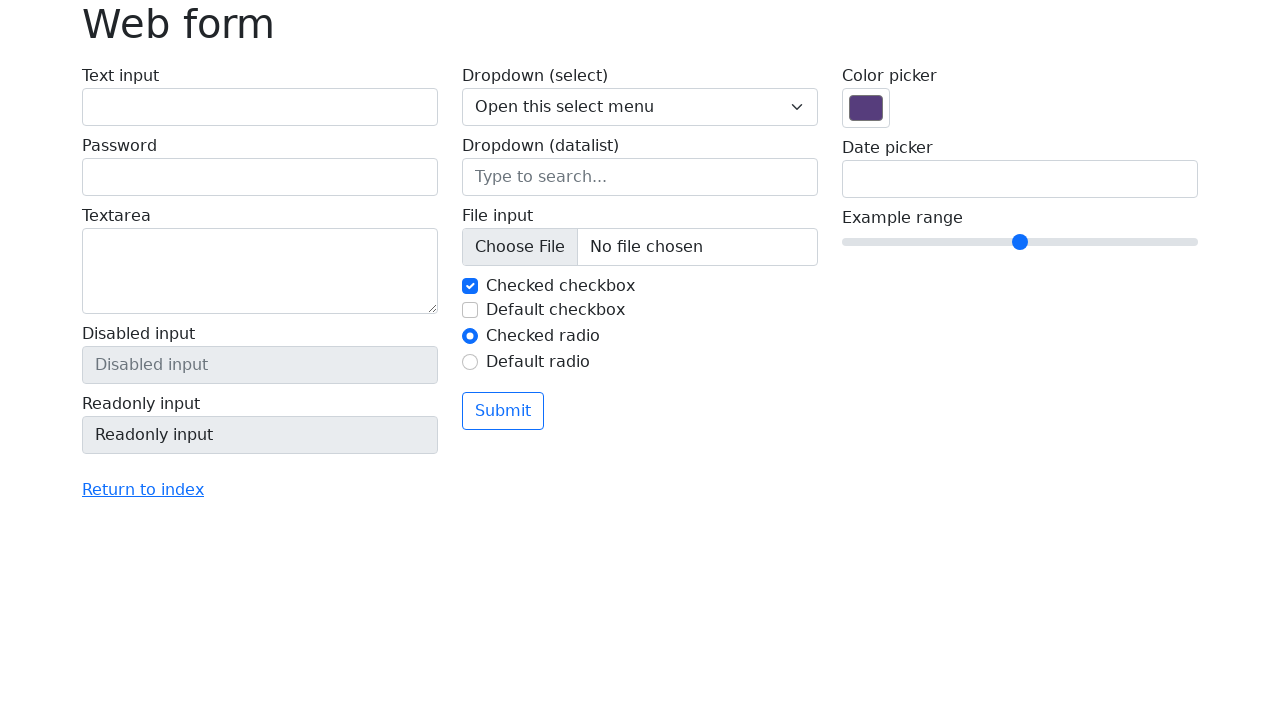

Filled text input field with 'Selenium' on input[name='my-text']
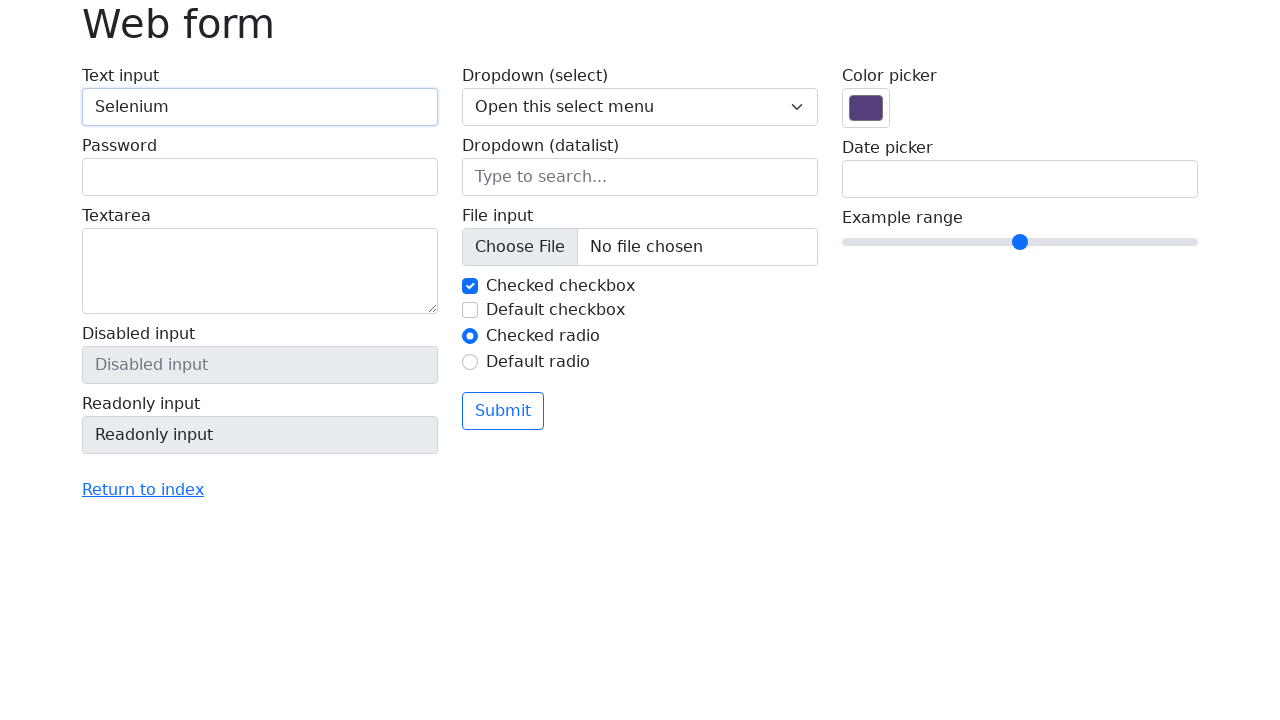

Clicked submit button at (503, 411) on button
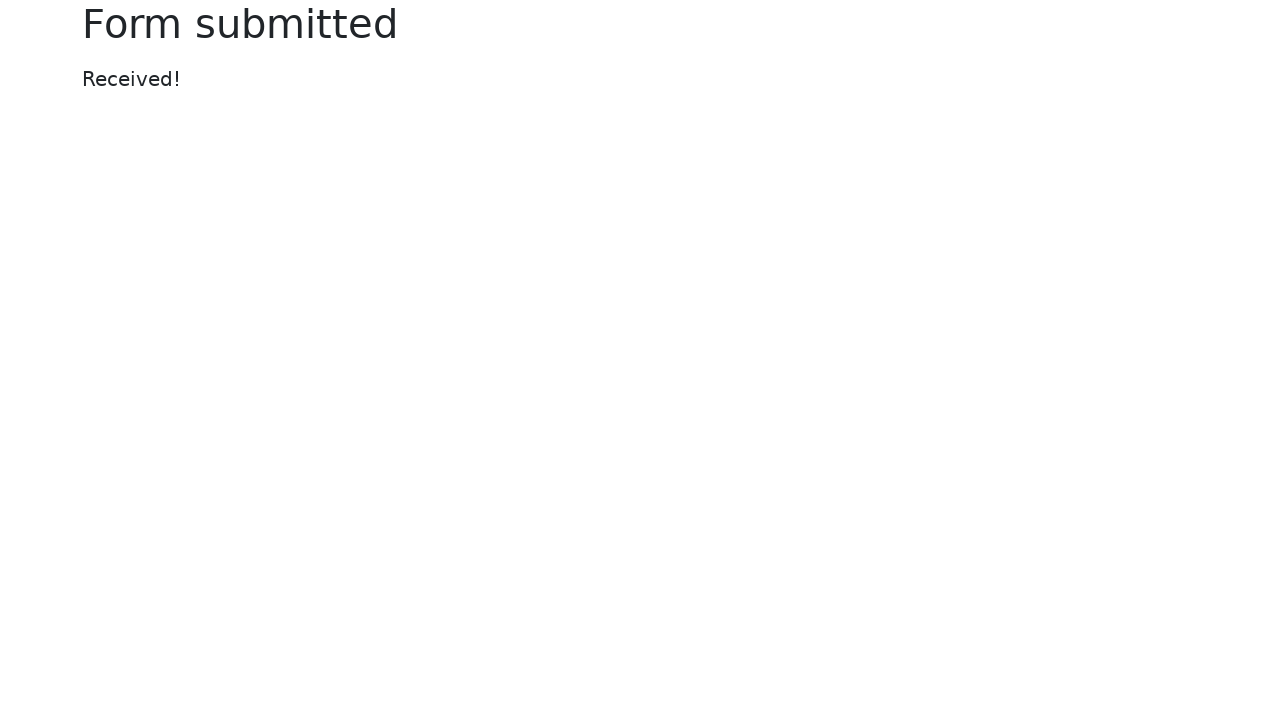

Success message element loaded
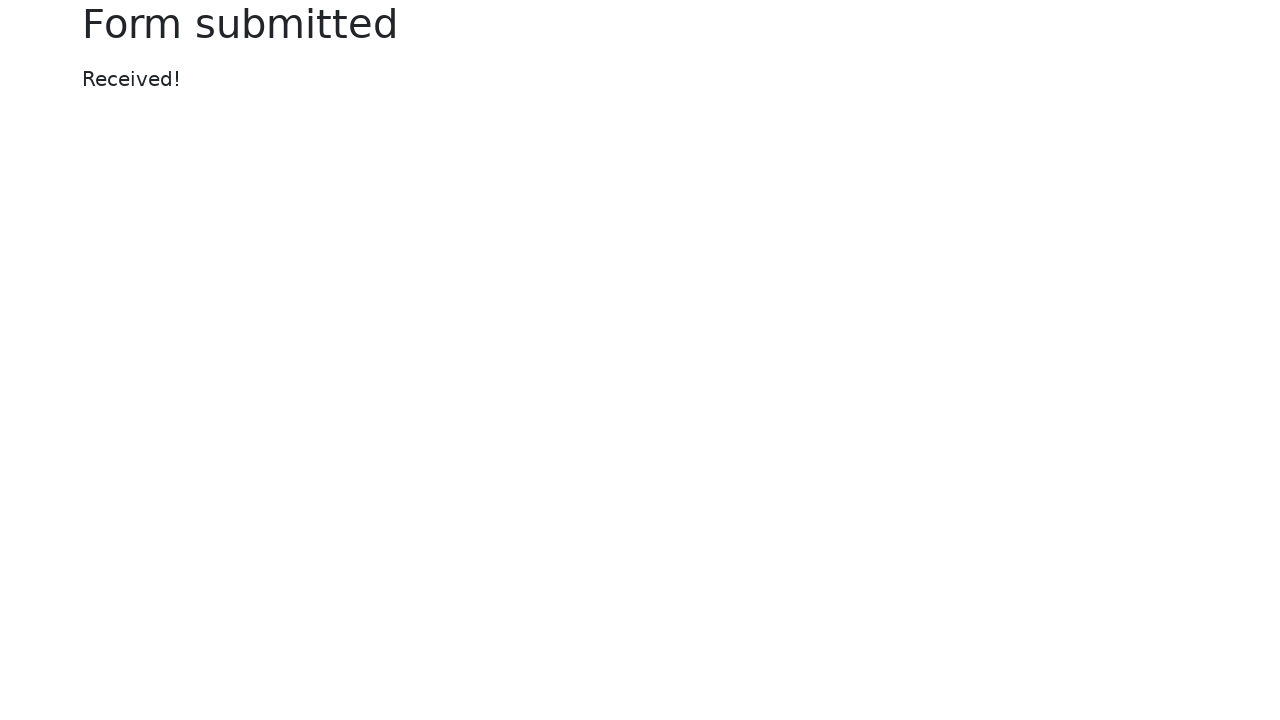

Verified success message displays 'Received!'
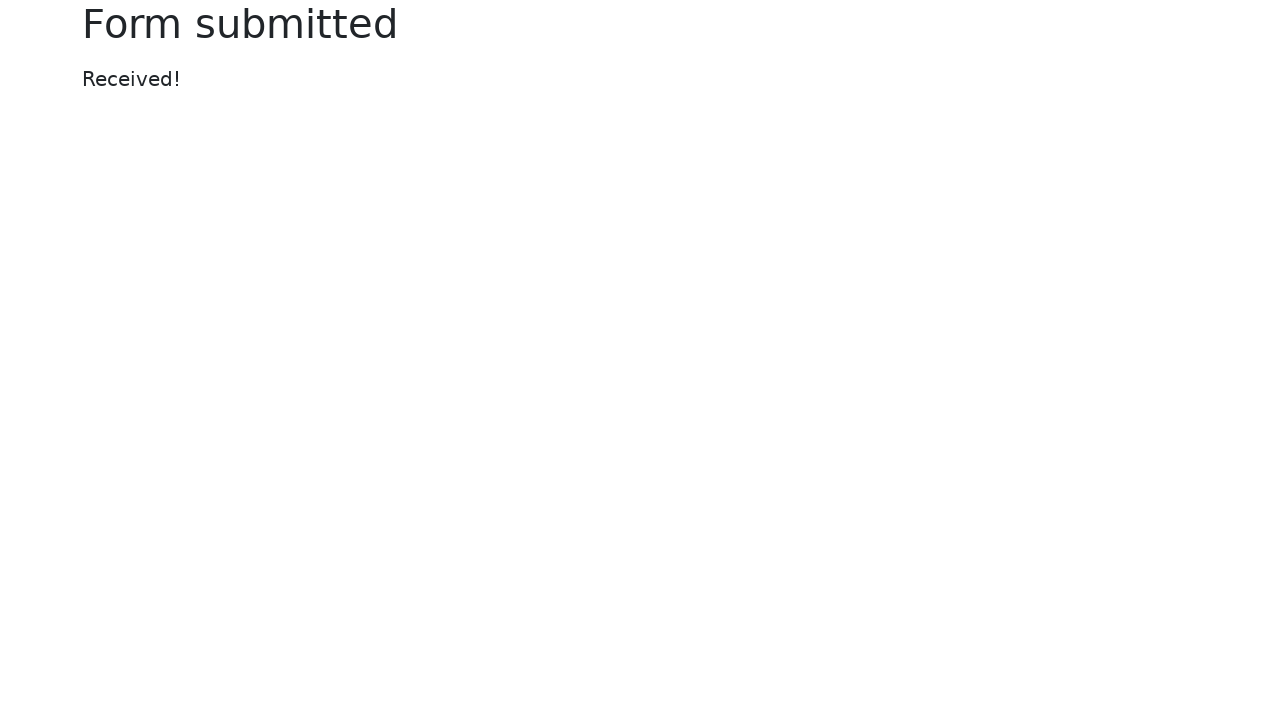

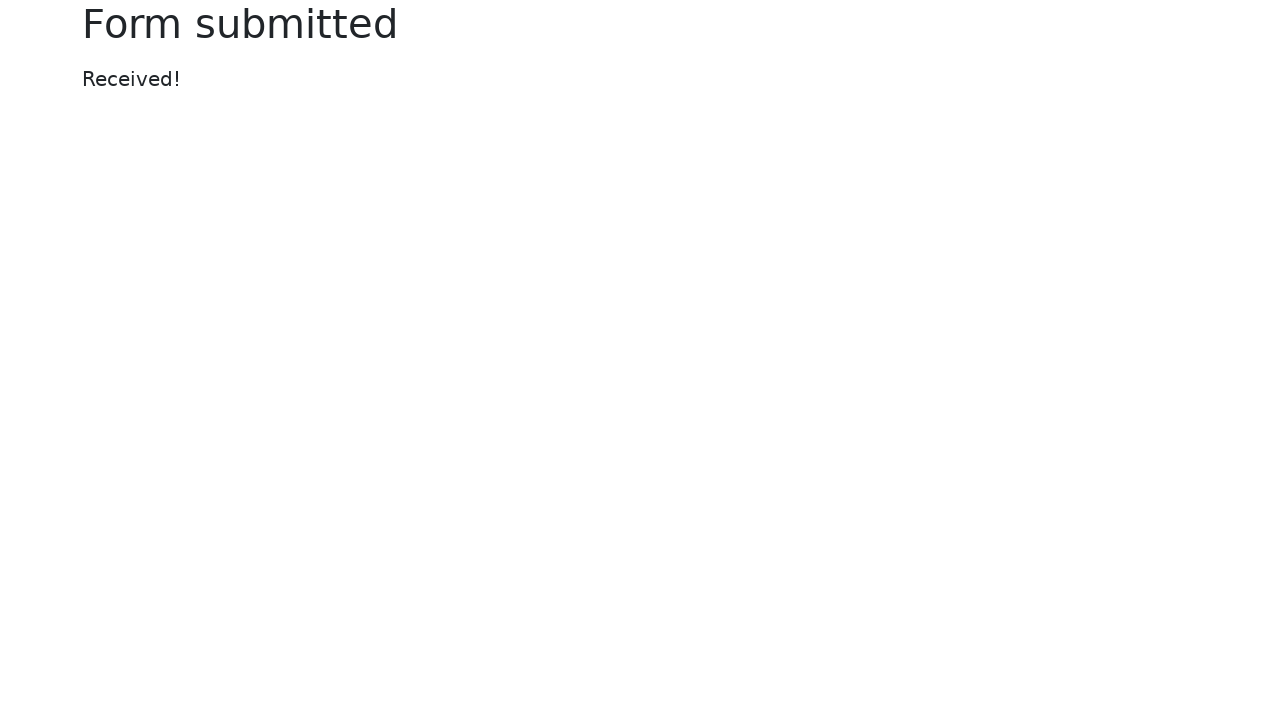